Tests dropdown selection functionality by selecting origin and destination stations in a travel booking form

Starting URL: https://rahulshettyacademy.com/dropdownsPractise/

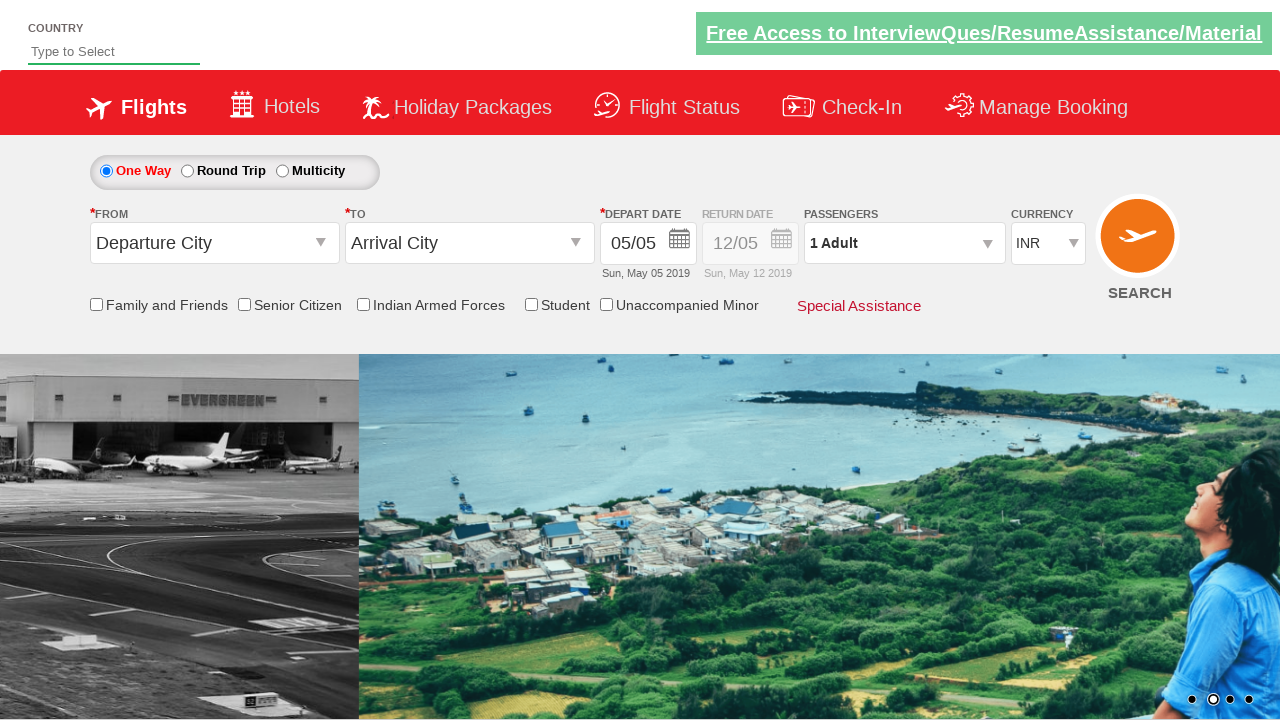

Clicked on origin station dropdown at (214, 243) on #ctl00_mainContent_ddl_originStation1_CTXT
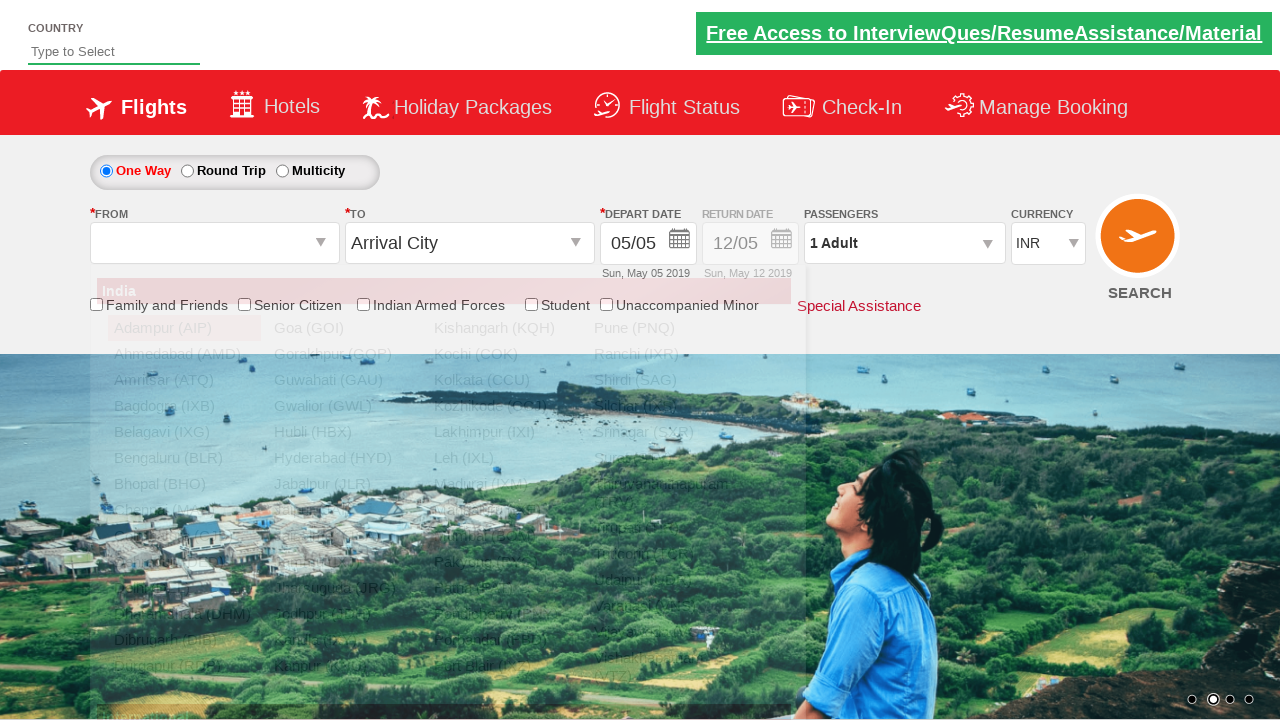

Selected MAA (Chennai) as origin station at (184, 510) on xpath=//a[@value='MAA']
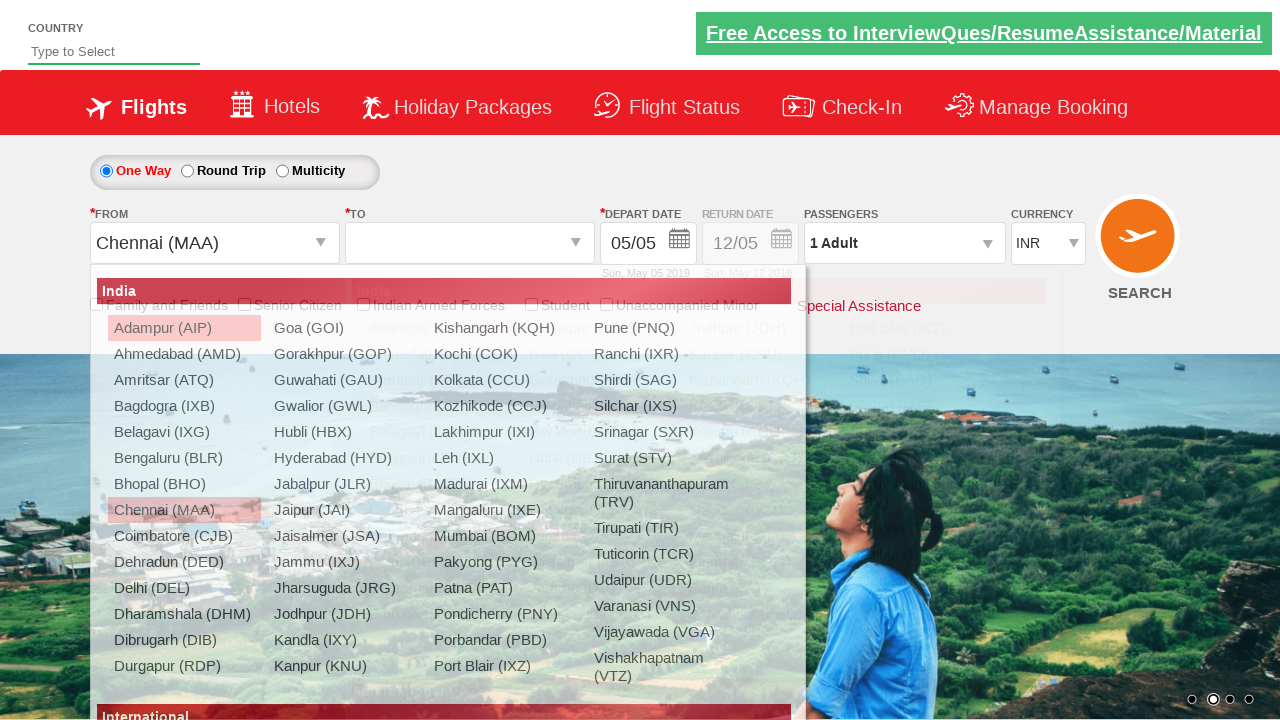

Selected BLR (Bengaluru) as destination station using parent-child dropdown at (439, 458) on xpath=//div[@id='ctl00_mainContent_ddl_destinationStation1_CTNR']//a[@value='BLR
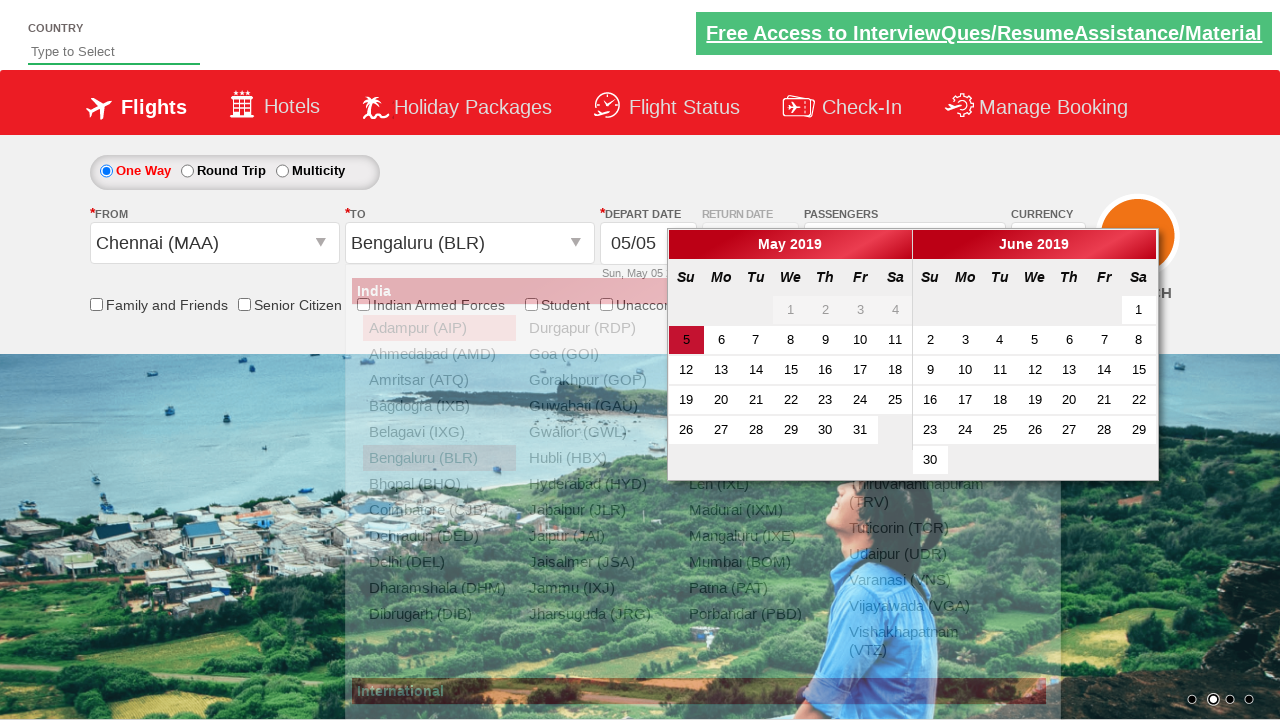

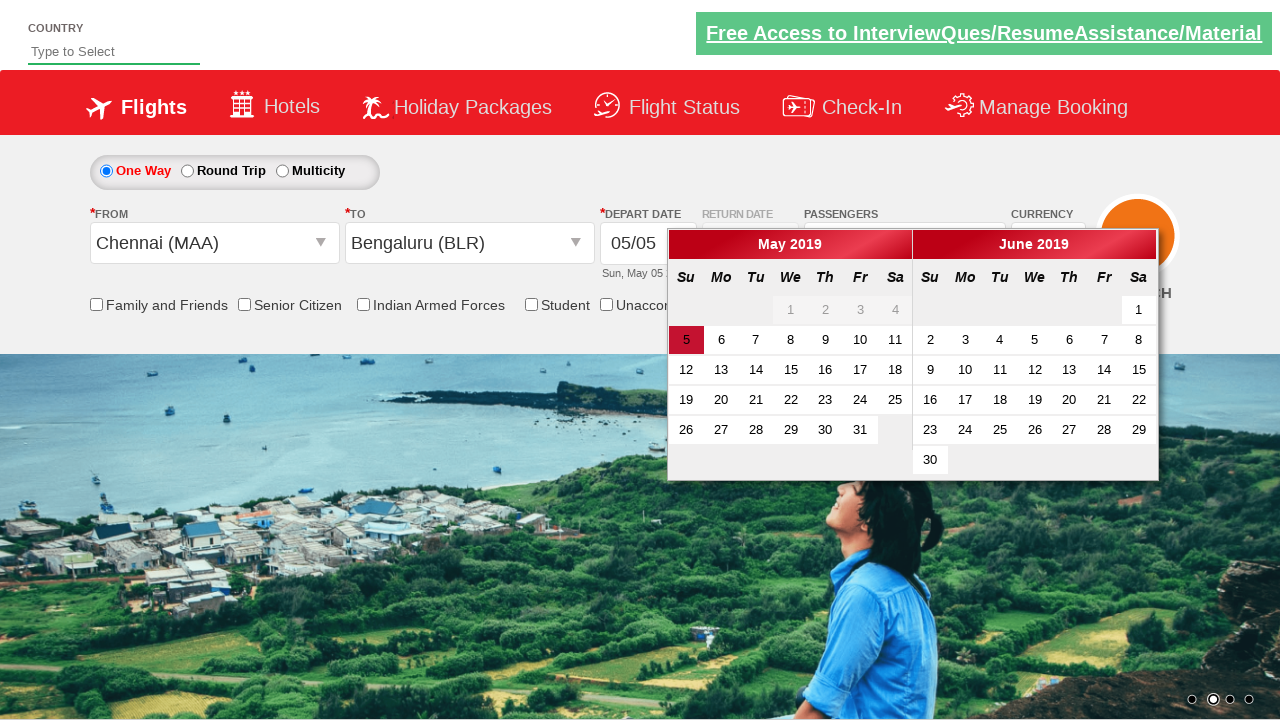